Tests cross-frame drag and drop functionality by dragging an image element from one iframe and dropping it onto a target element in another iframe.

Starting URL: https://www.useragentman.com/tests/dragAndDrop/05b-crossFrameSetData/

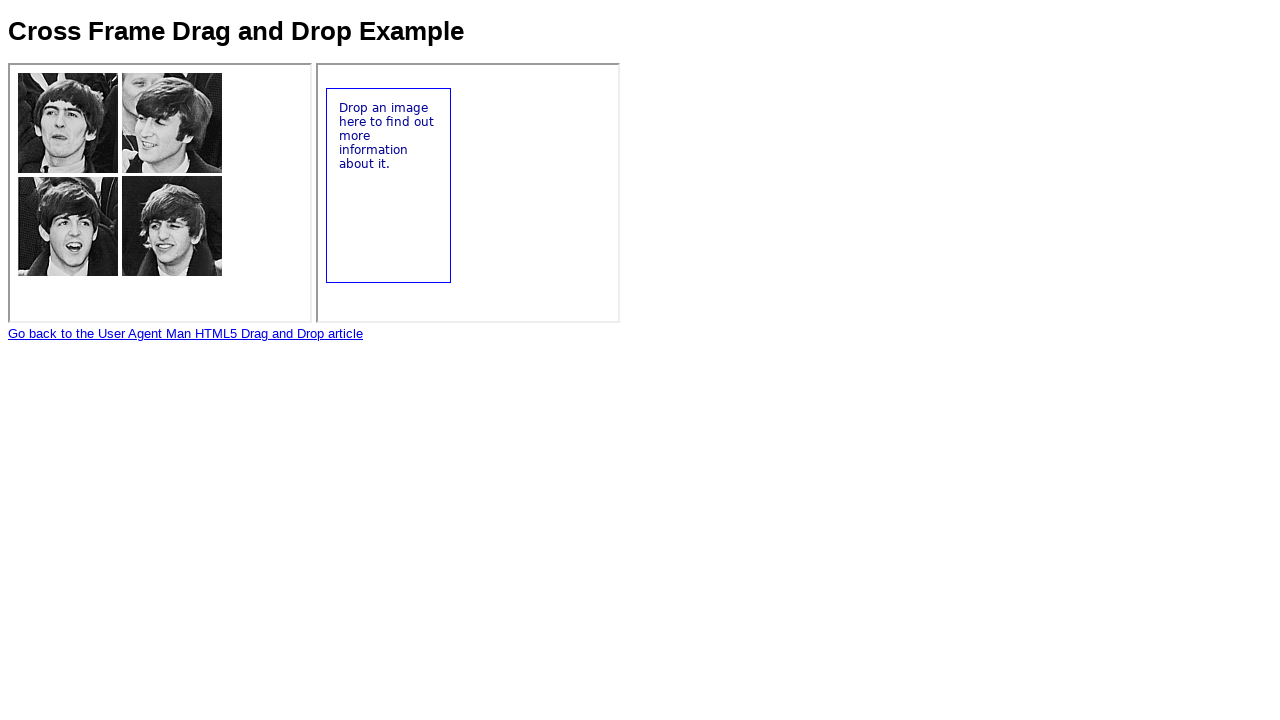

Waited for page to fully load with domcontentloaded state
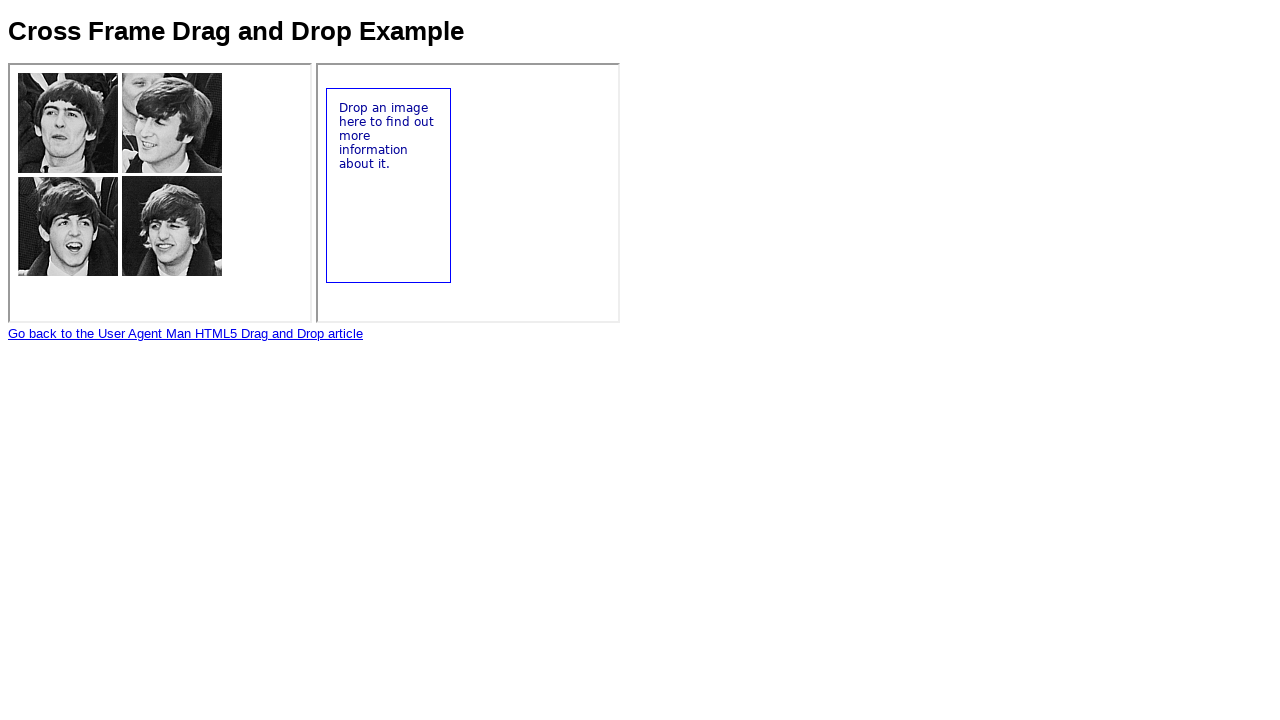

Located the draggableNodes iframe
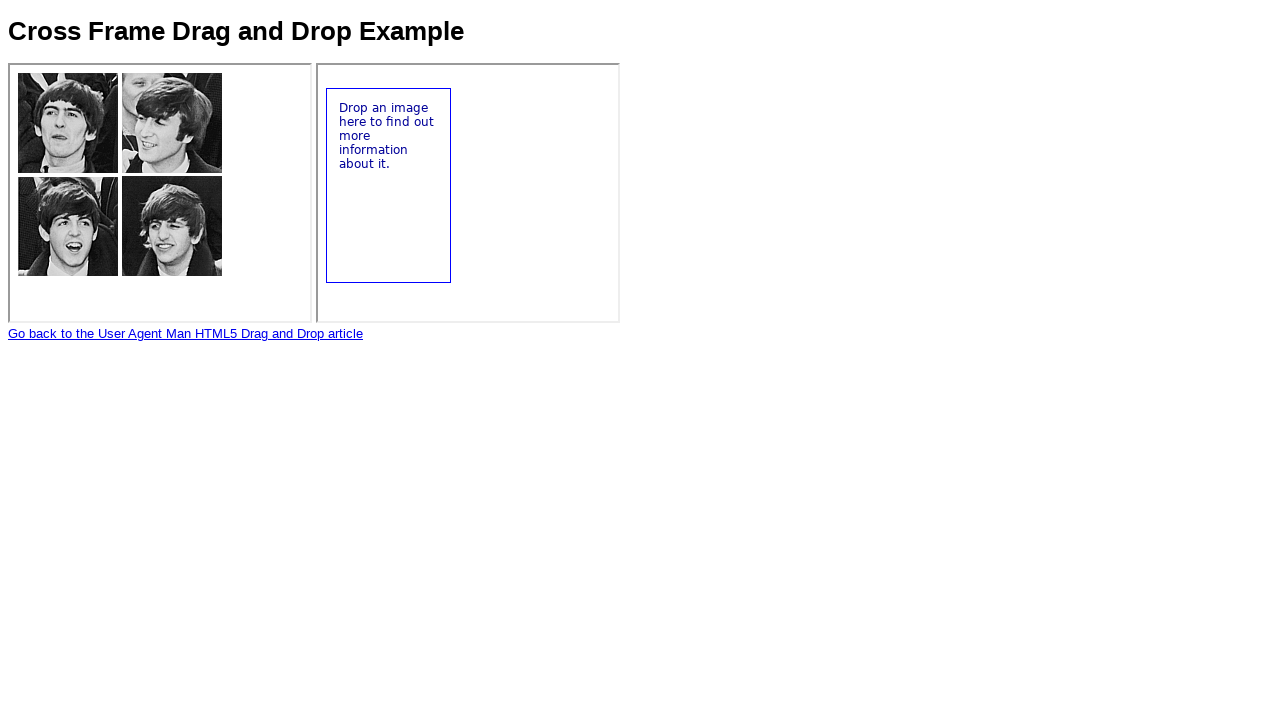

Located the John Lennon image element in draggable frame
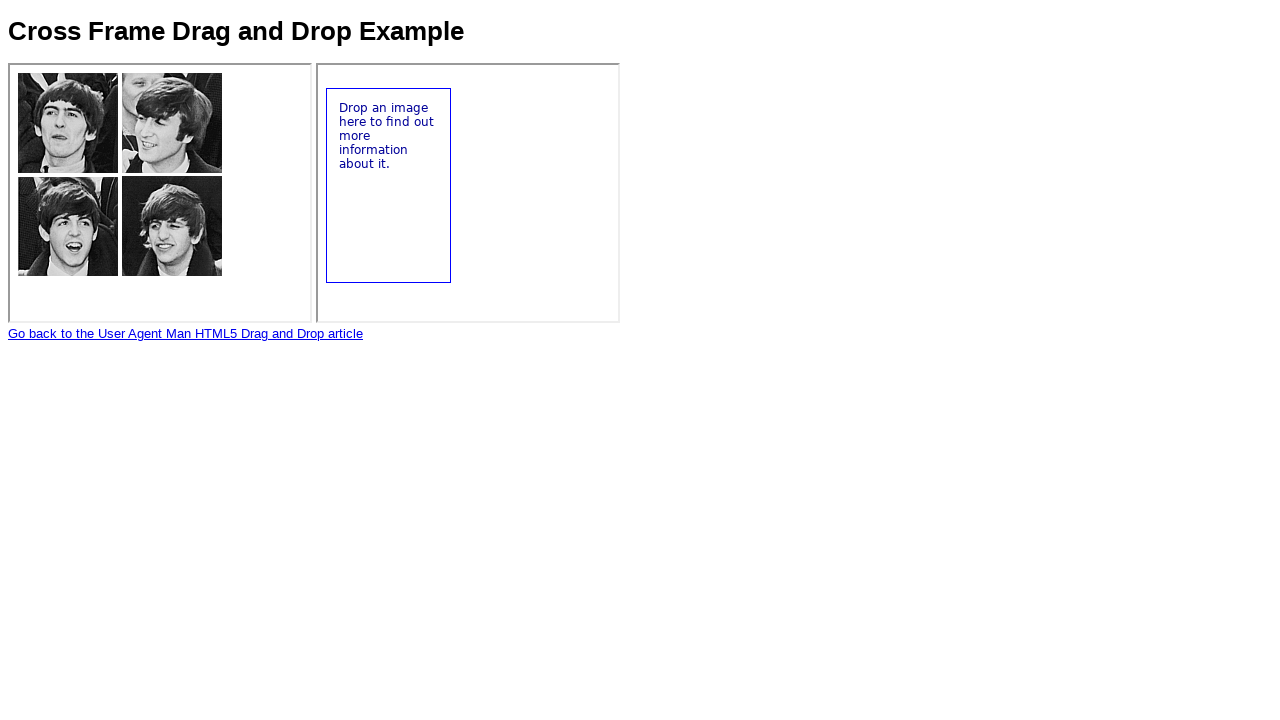

Located the dropTargets iframe
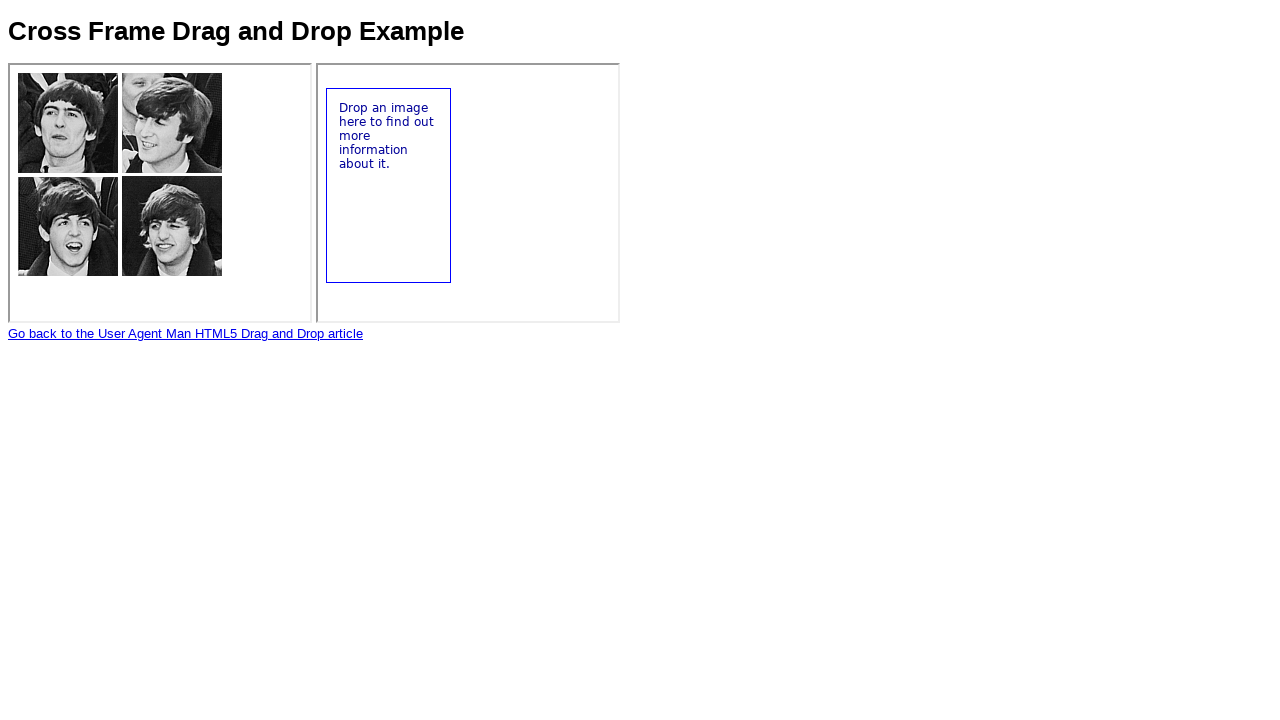

Located the drop target element in drop target frame
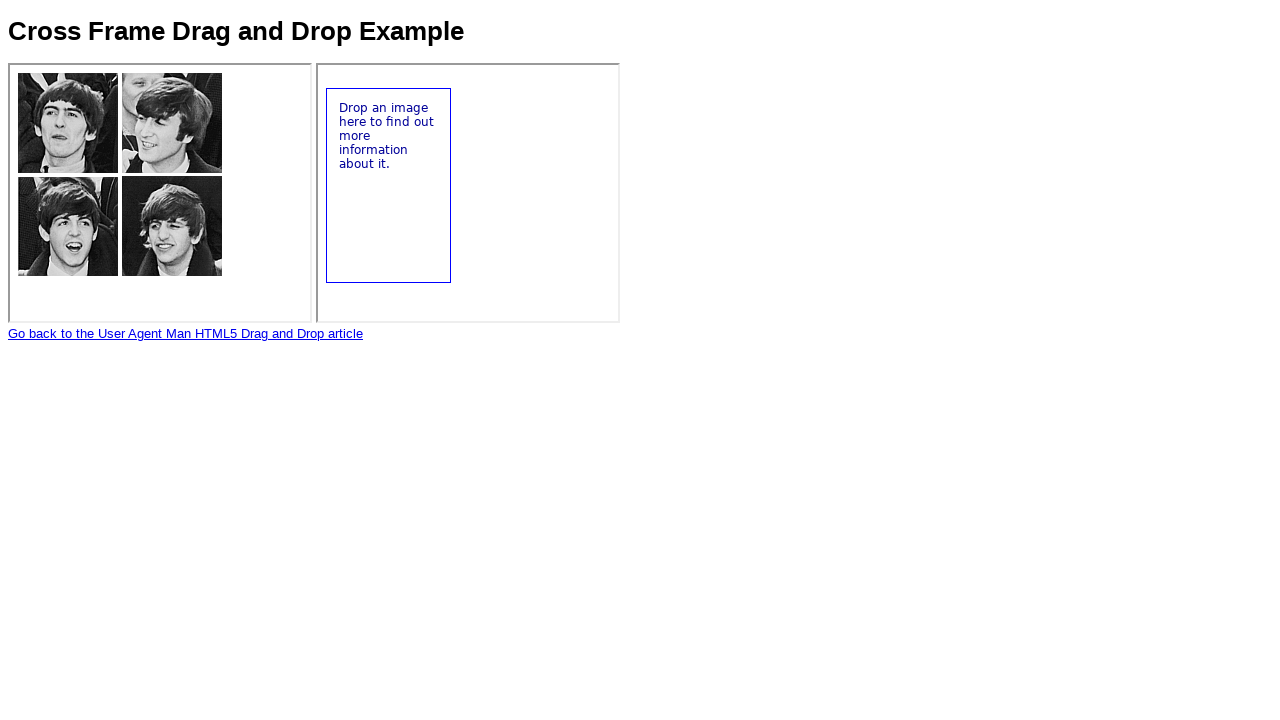

Dragged John Lennon image from draggableNodes iframe to dropTarget iframe at (389, 186)
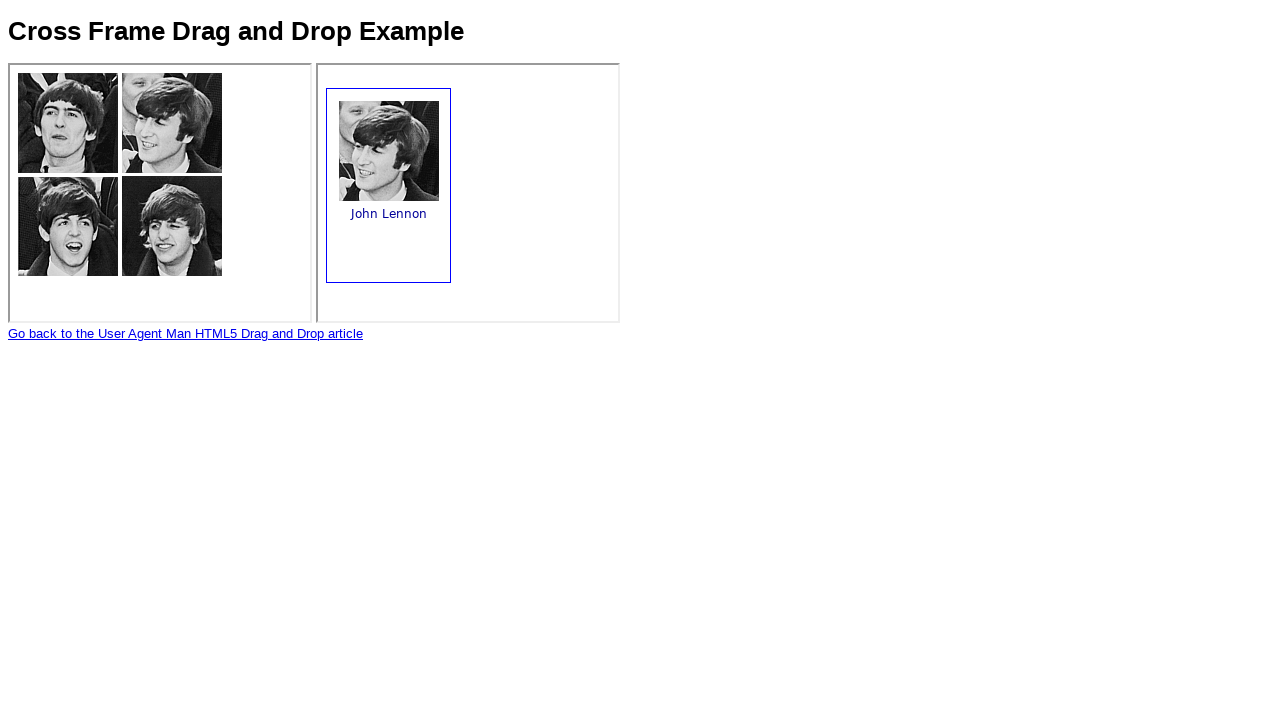

Waited 2 seconds for cross-frame drop action to complete
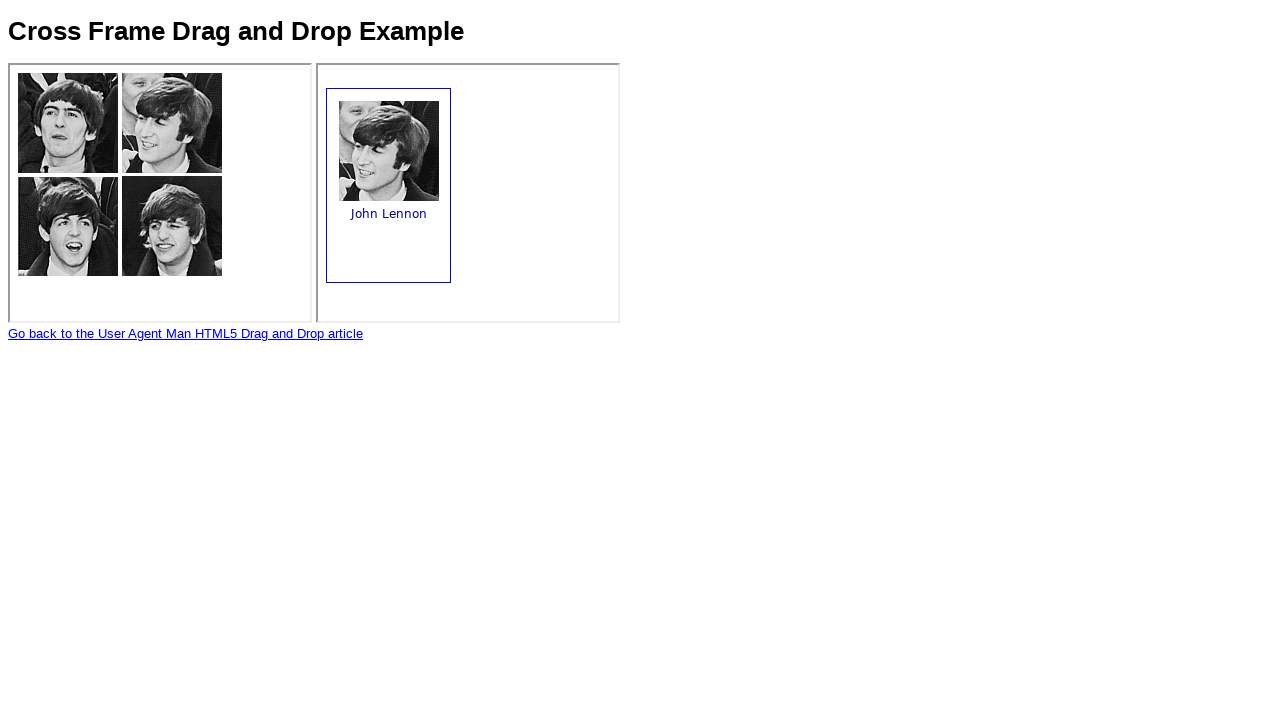

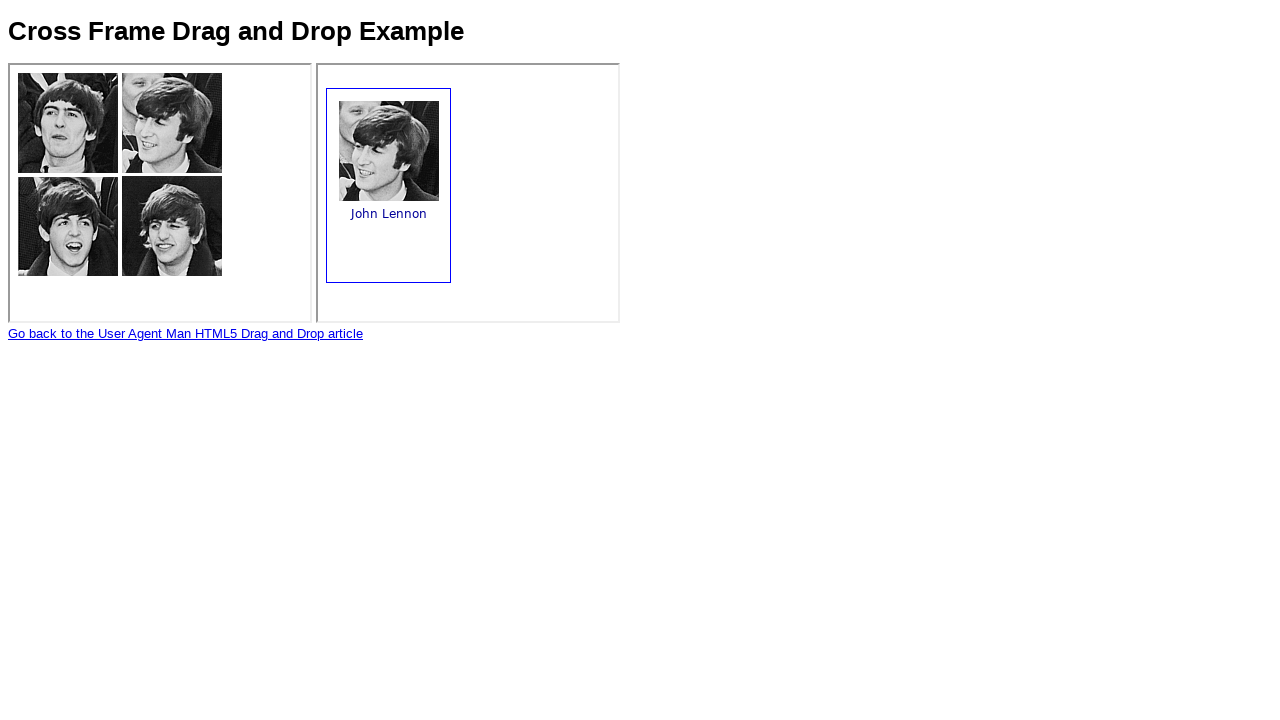